Navigates to a Twitch channel stream and changes the video quality settings by clicking the settings button, selecting the quality option, and choosing a quality level from the radio buttons.

Starting URL: https://www.twitch.tv/nomoneymaker

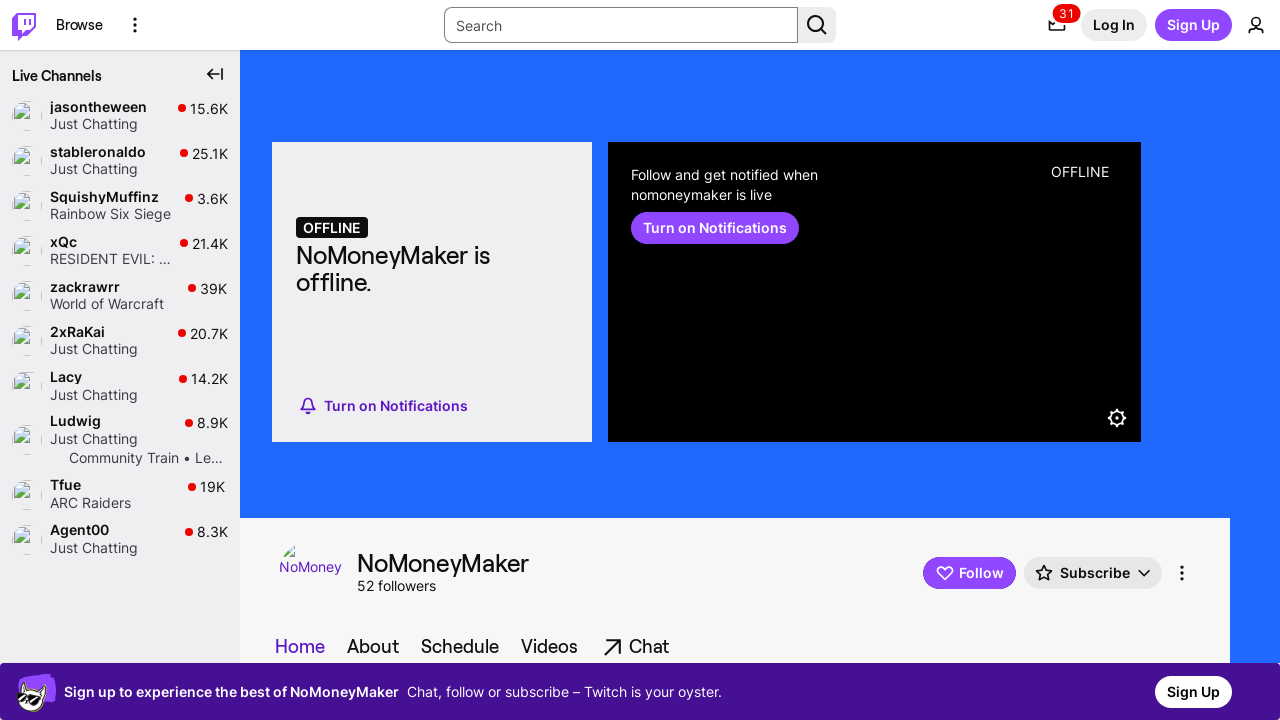

Waited 5 seconds for page and video player to load
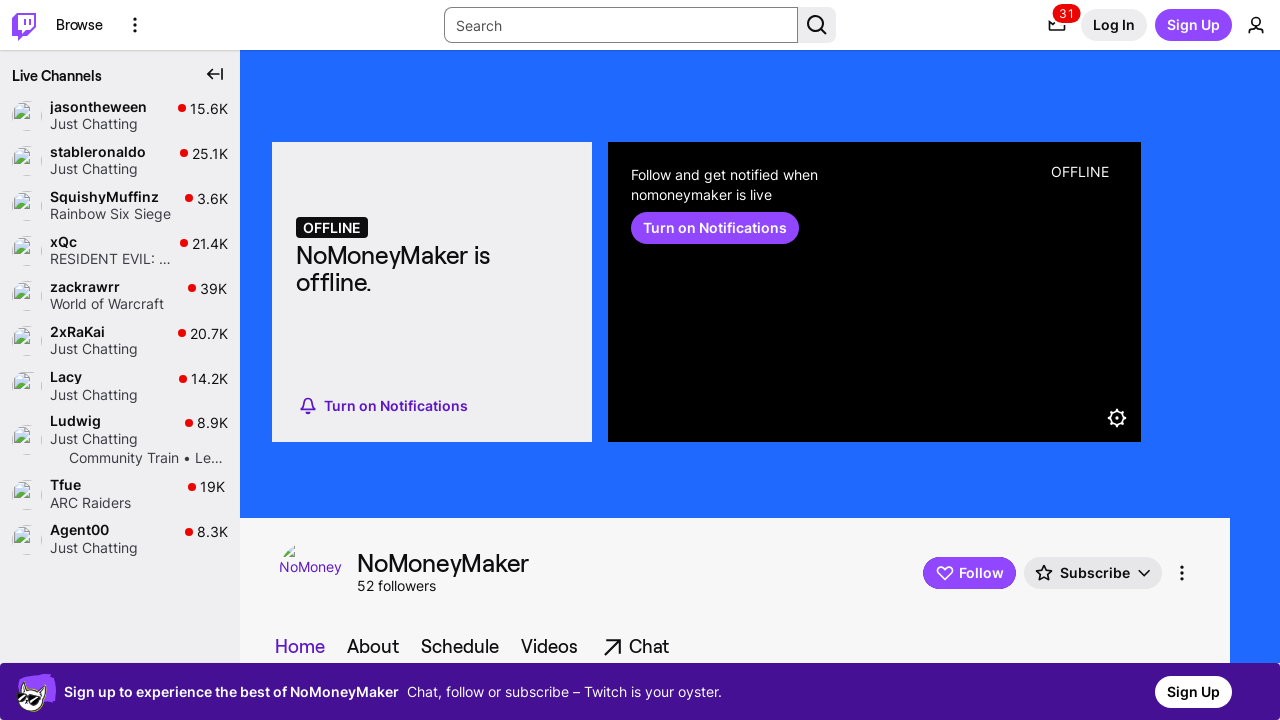

Located settings button in video player
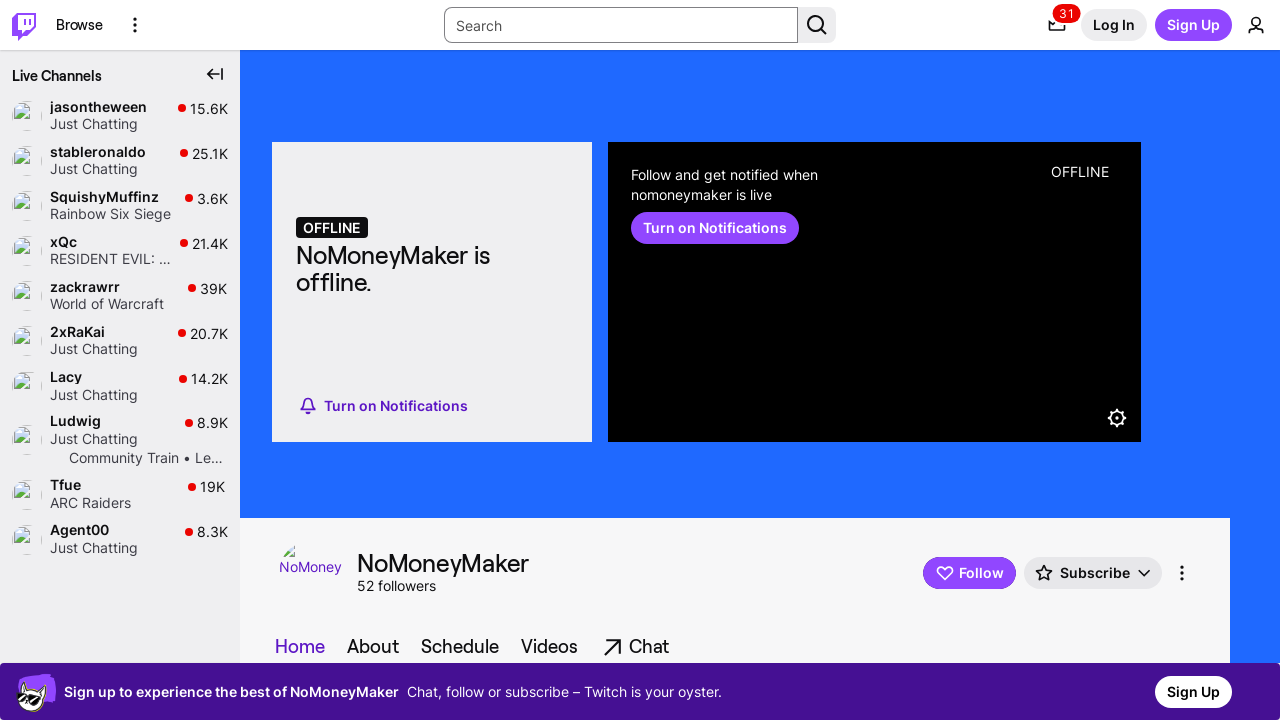

Hovered over settings button at (1117, 418) on button[aria-label='Settings'][data-a-target='player-settings-button'] >> nth=0
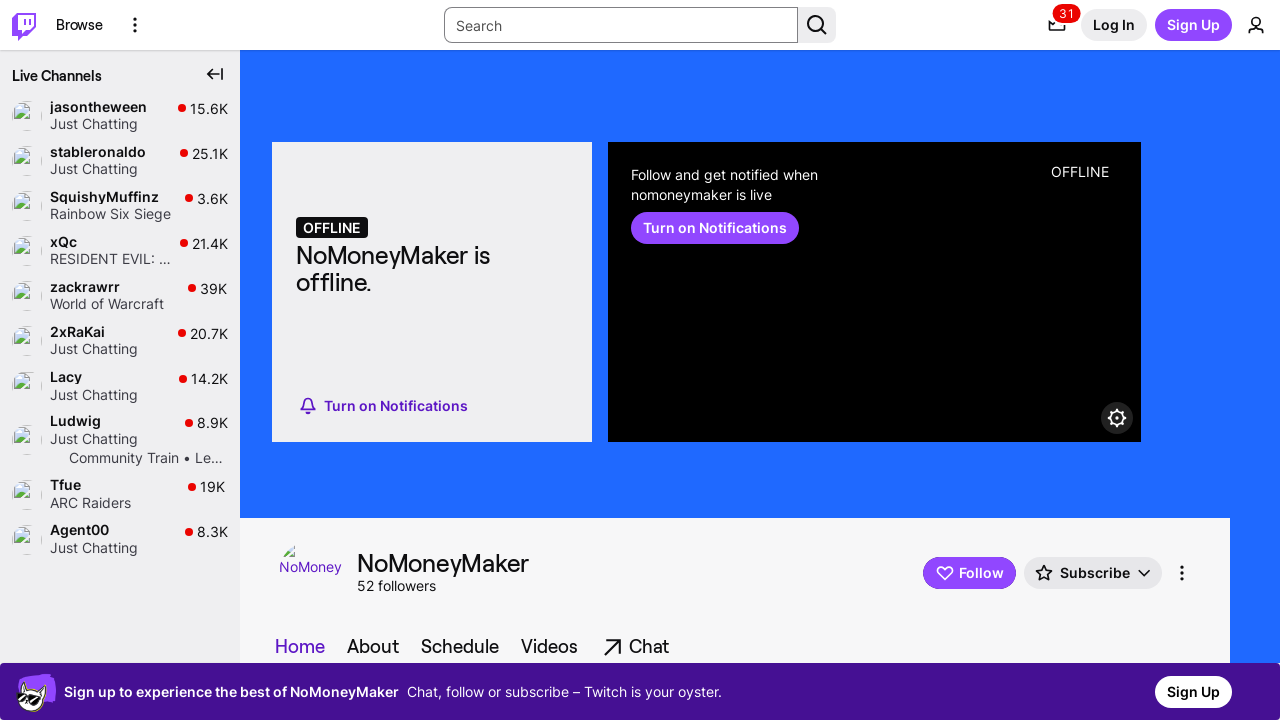

Clicked settings button at (1117, 418) on button[aria-label='Settings'][data-a-target='player-settings-button'] >> nth=0
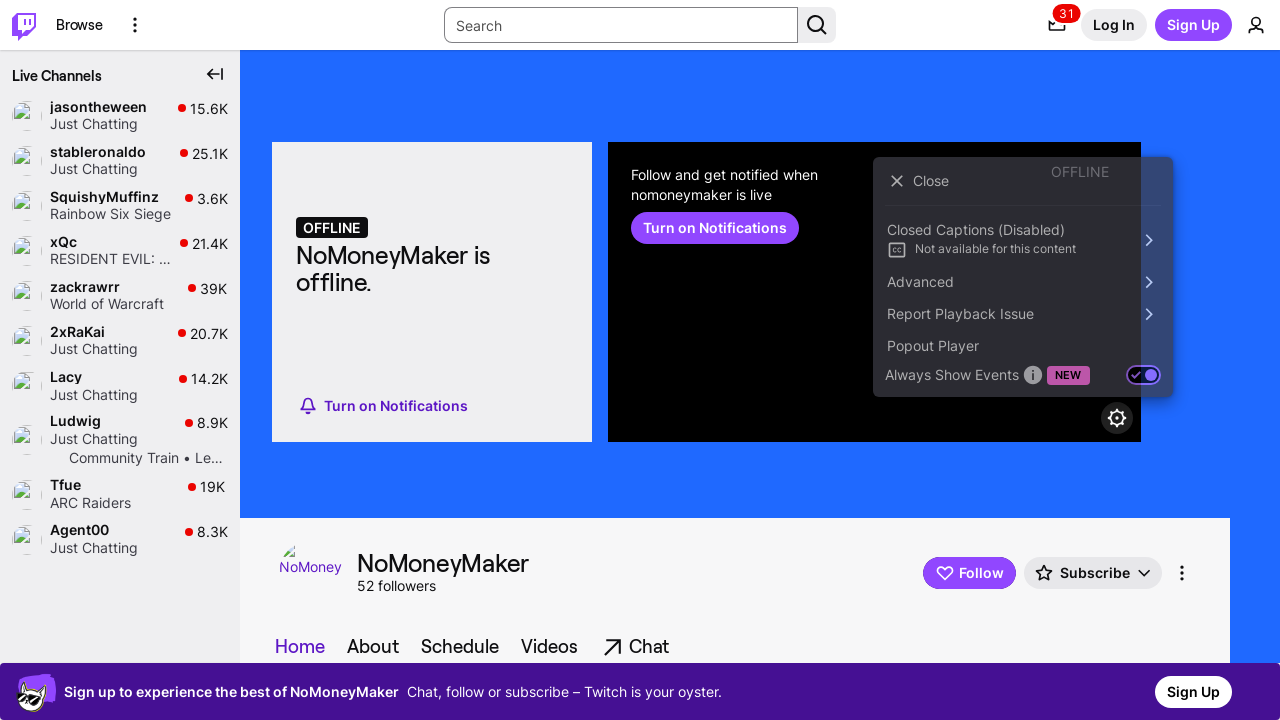

Waited 3 seconds for settings menu to appear
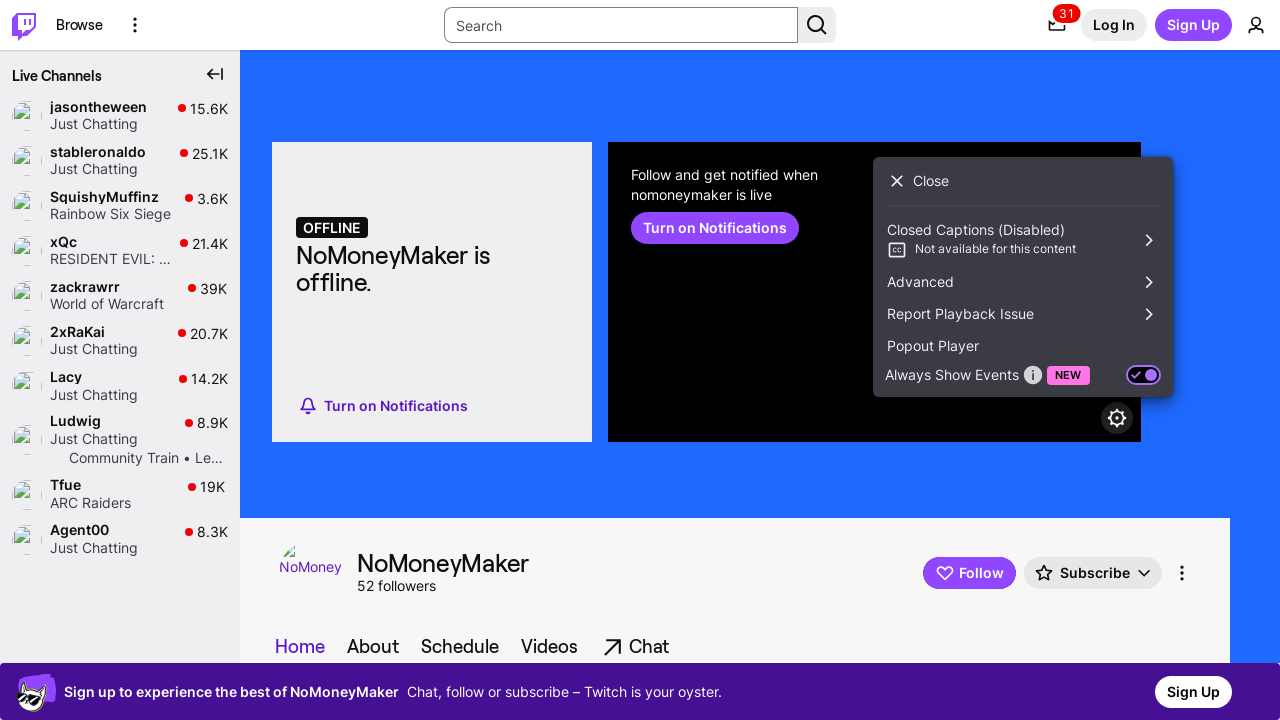

Located quality menu item
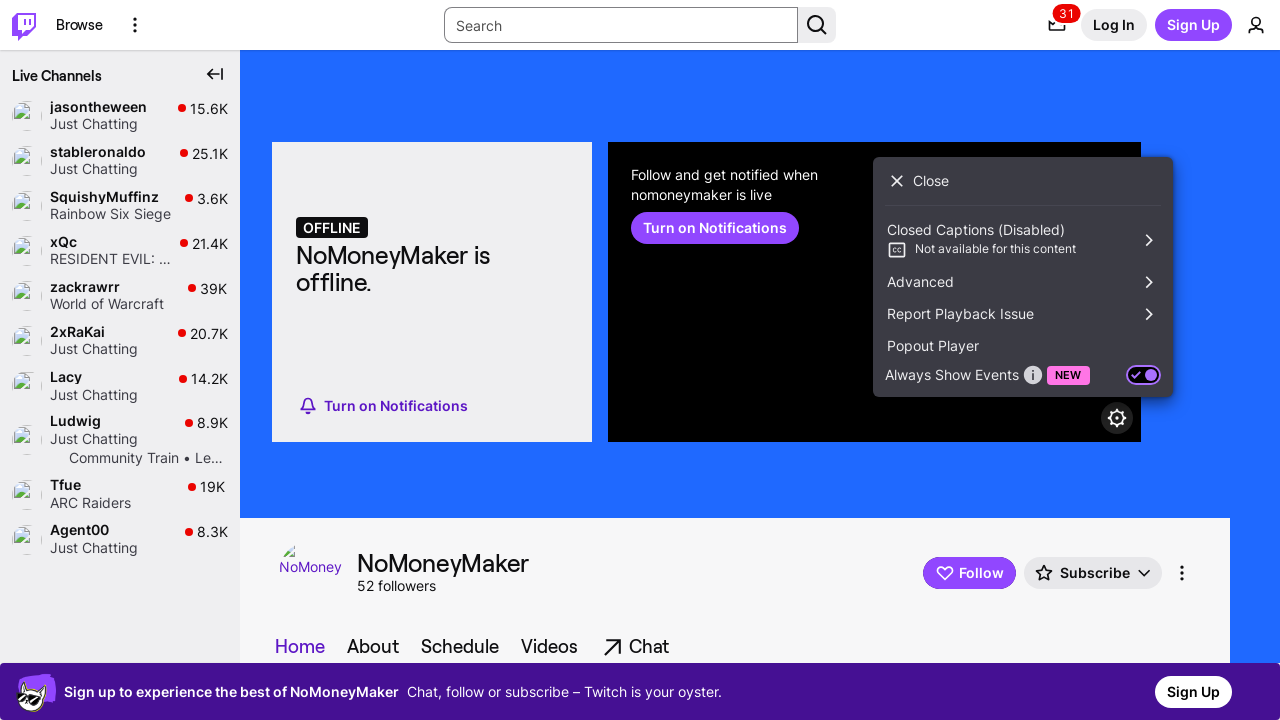

Waited 3 seconds for quality options to appear
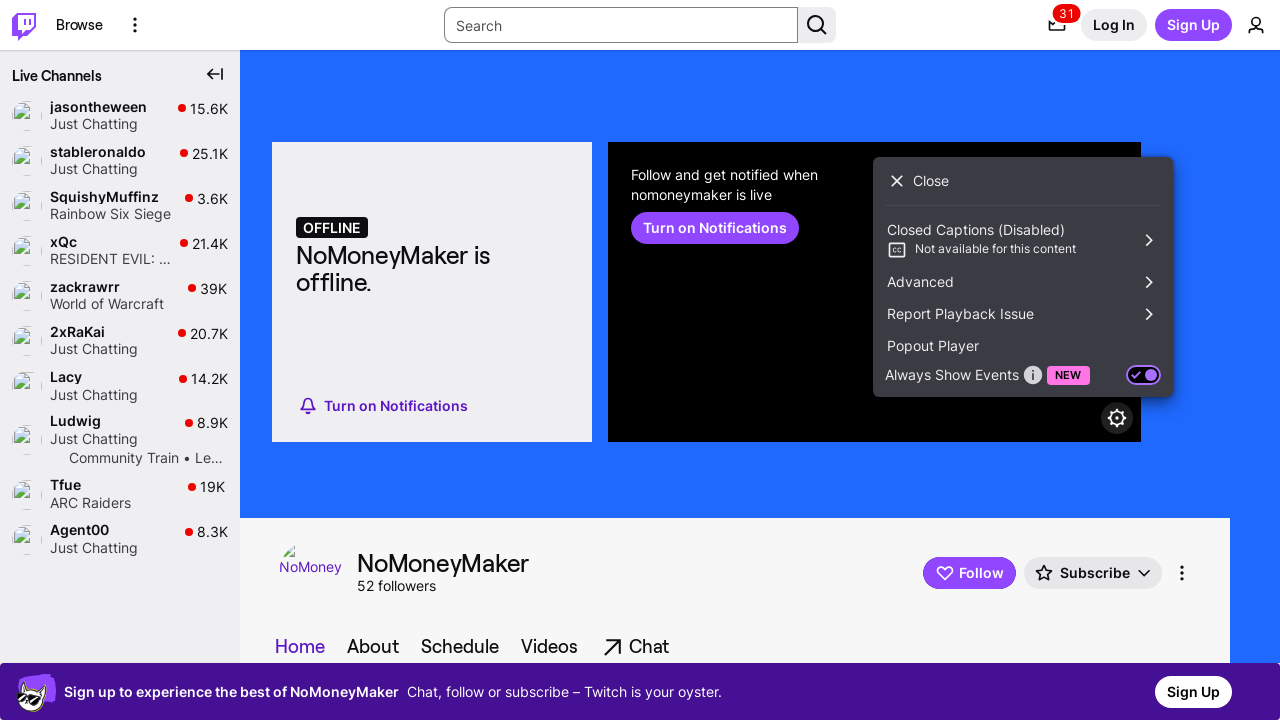

Located quality option radio buttons
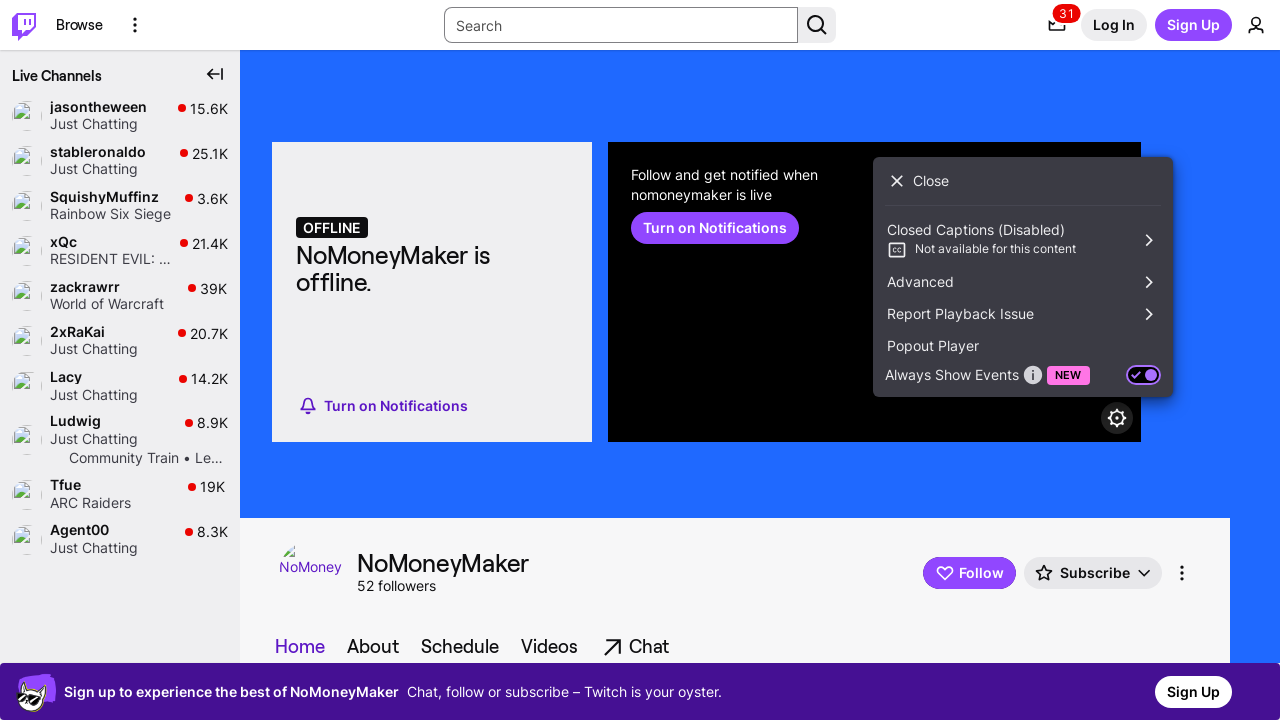

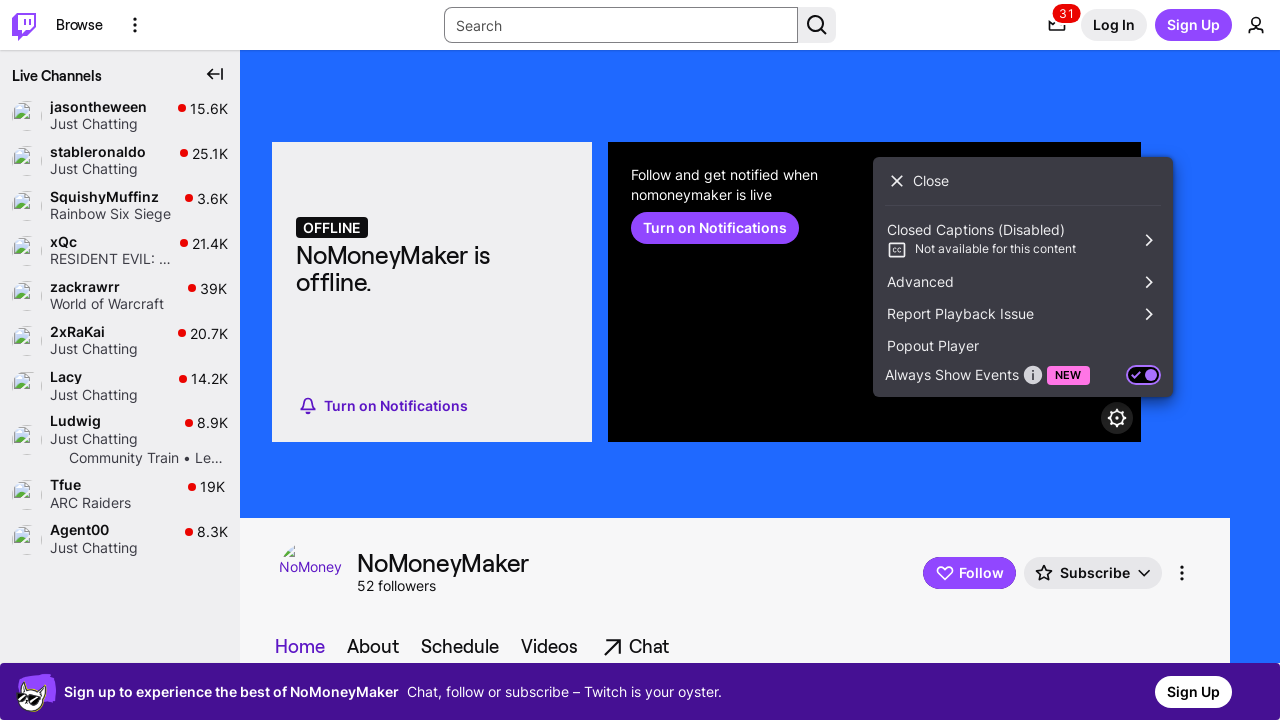